Tests different types of JavaScript alerts including simple alert, confirmation dialog, and prompt dialog by accepting, dismissing, and entering text

Starting URL: https://www.leafground.com/alert.xhtml

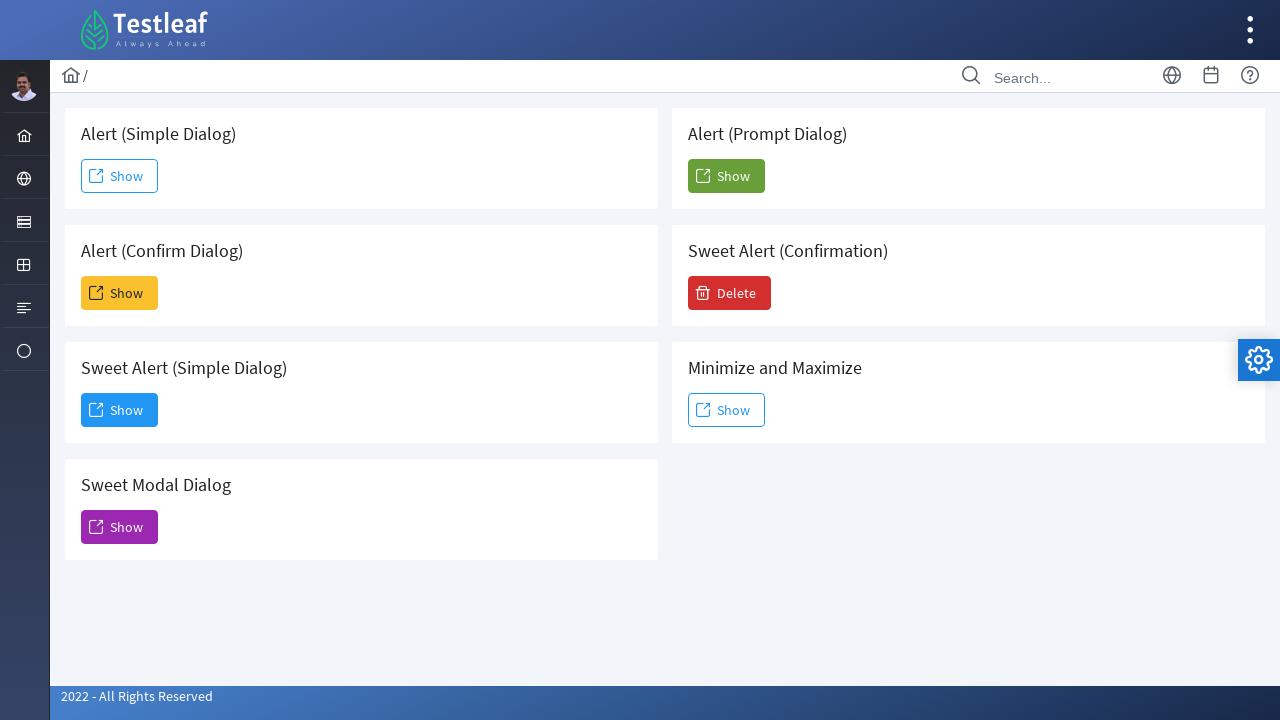

Clicked the simple alert button at (120, 176) on xpath=//*[@id='j_idt88:j_idt91']/span[2]
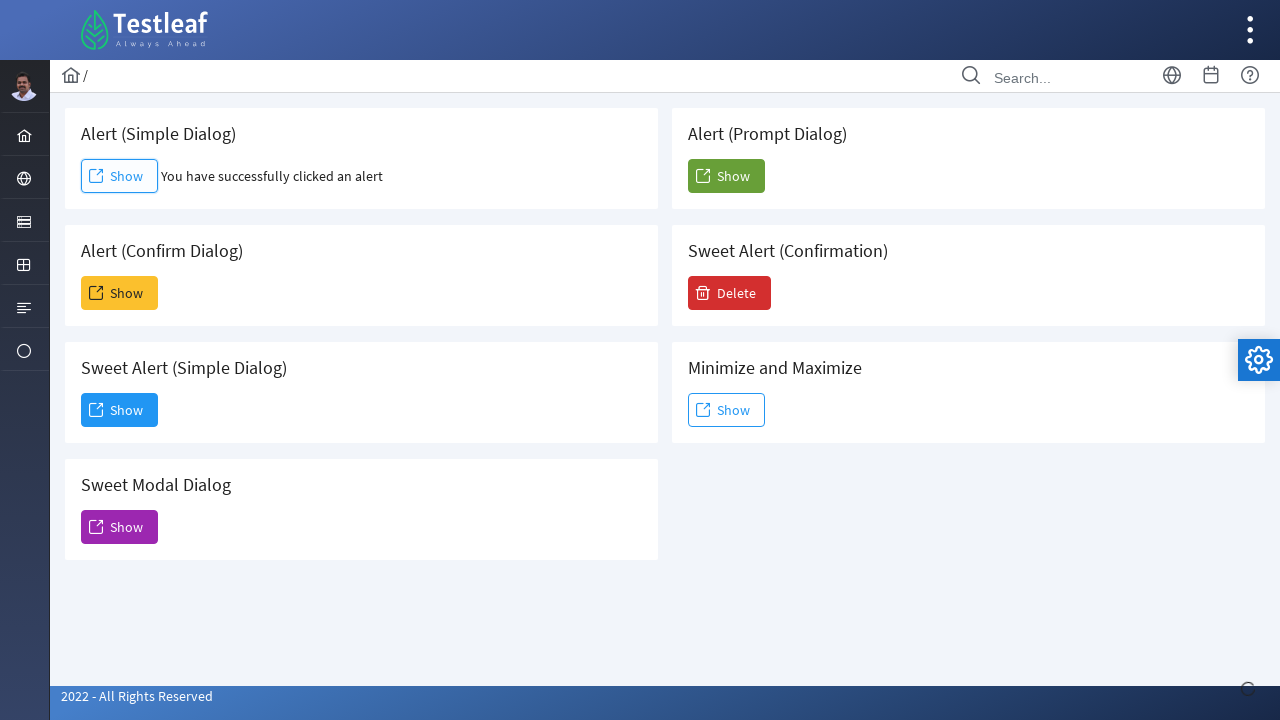

Set up dialog handler to accept simple alert
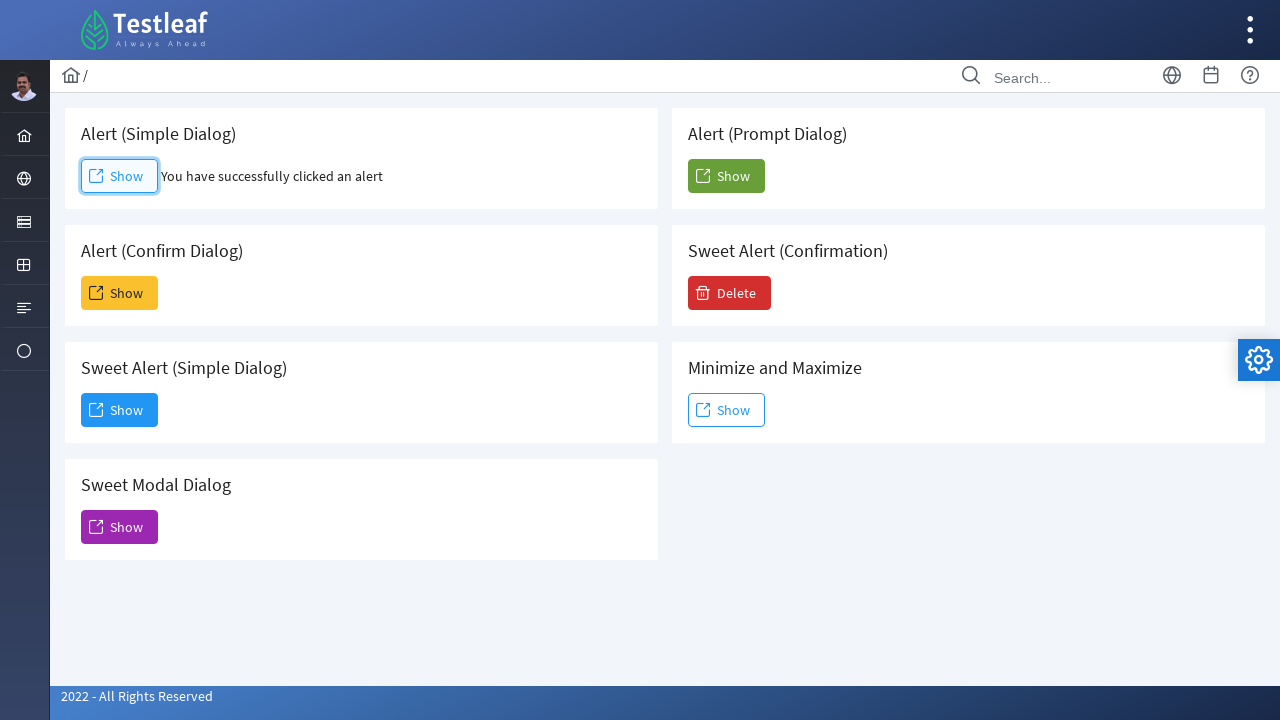

Clicked the confirmation dialog button at (120, 293) on xpath=//*[@id='j_idt88:j_idt93']/span[2]
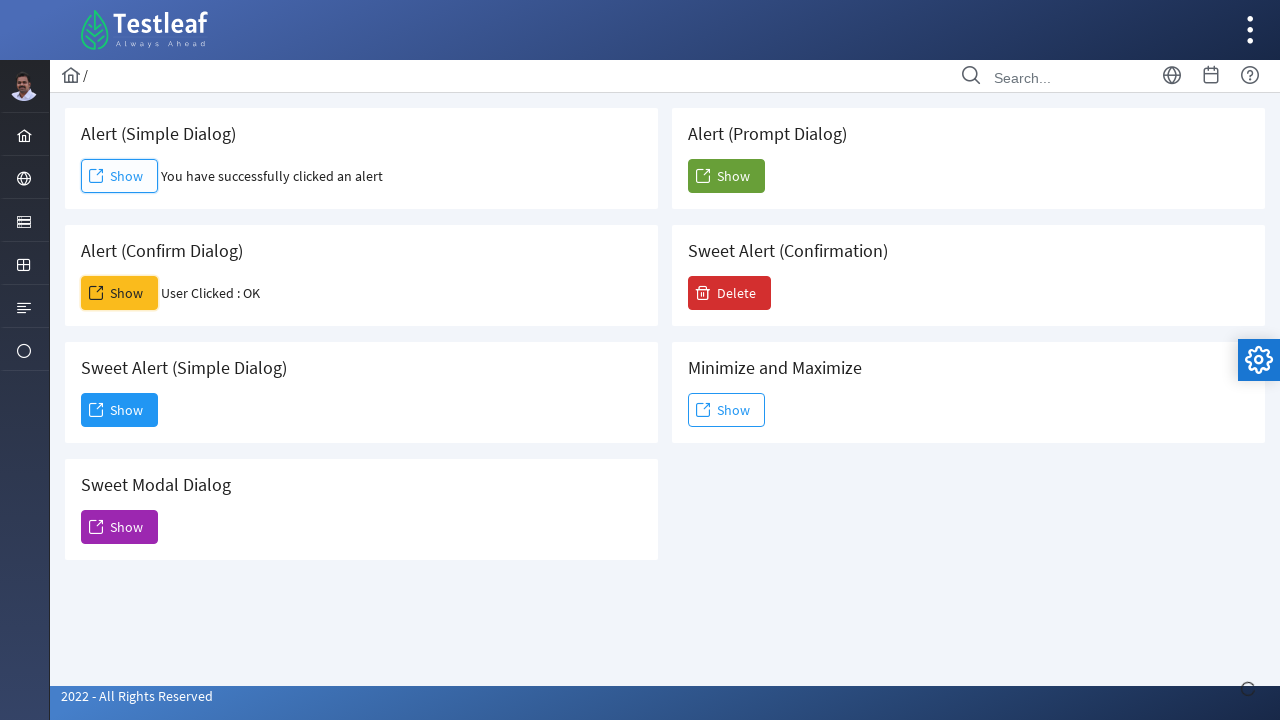

Set up dialog handler to dismiss confirmation dialog
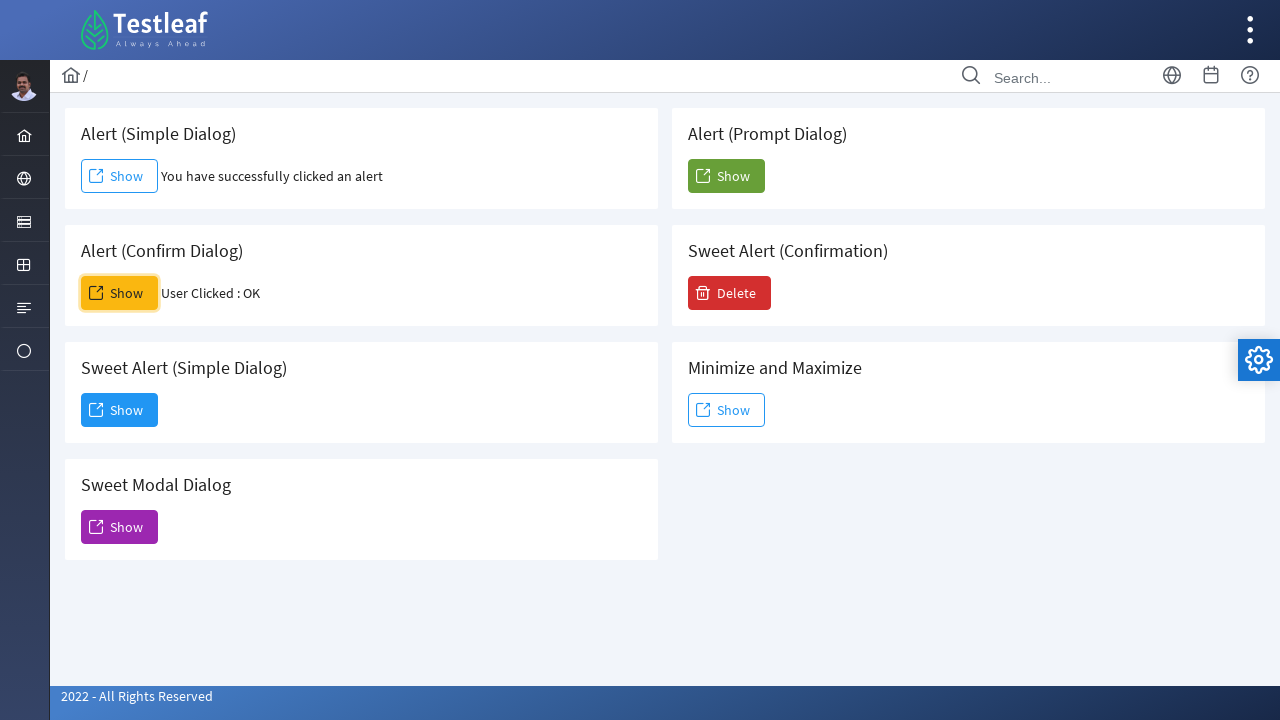

Clicked the prompt dialog button at (726, 176) on xpath=//*[@id='j_idt88:j_idt104']/span[2]
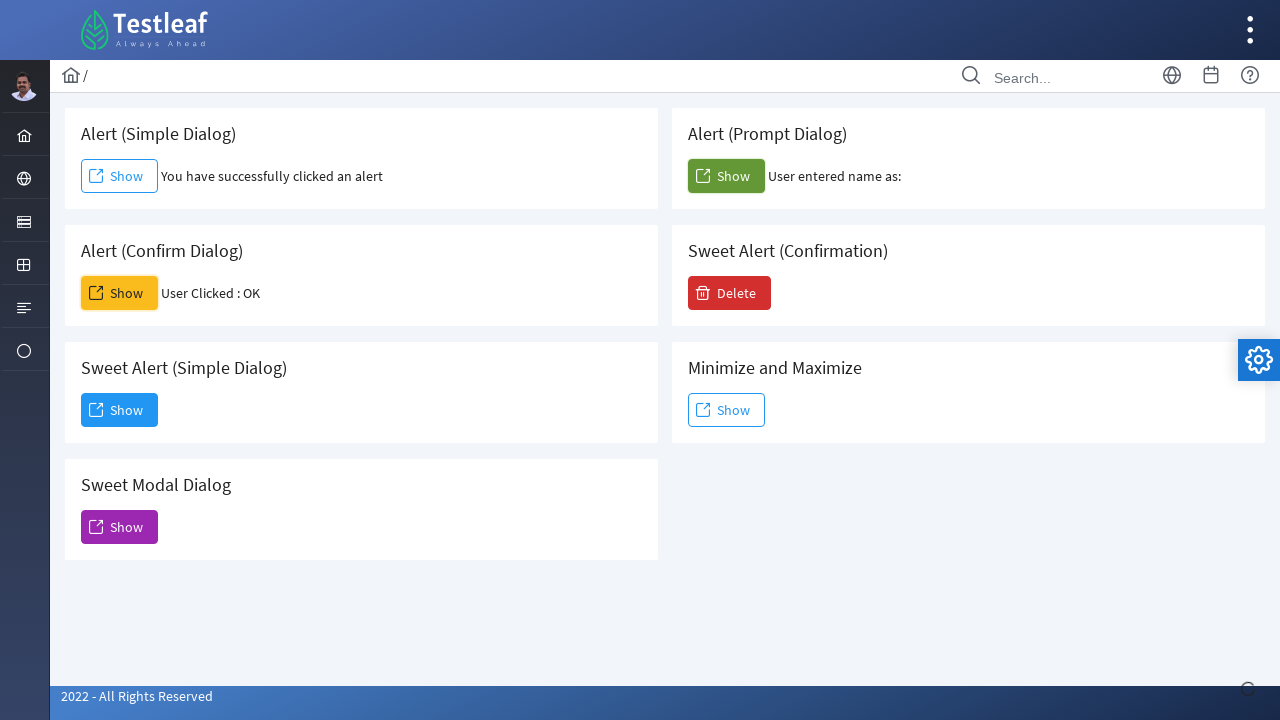

Set up dialog handler to enter 'mine' in prompt dialog and accept
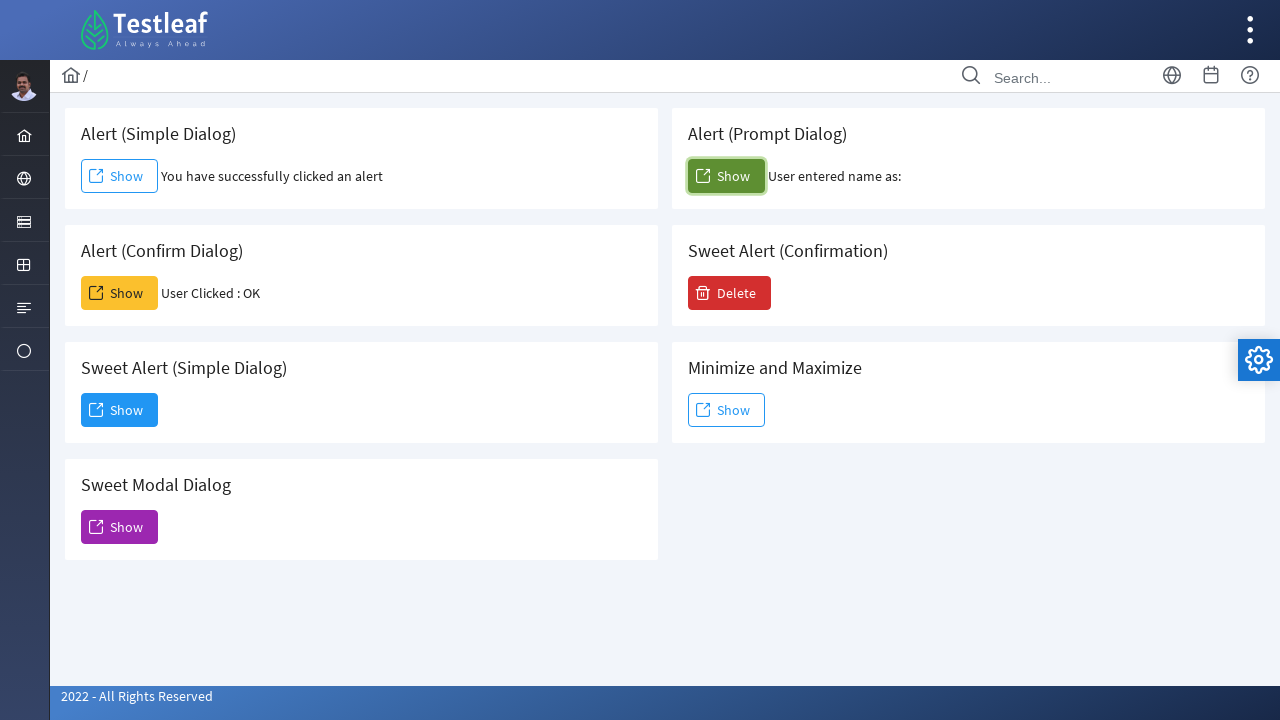

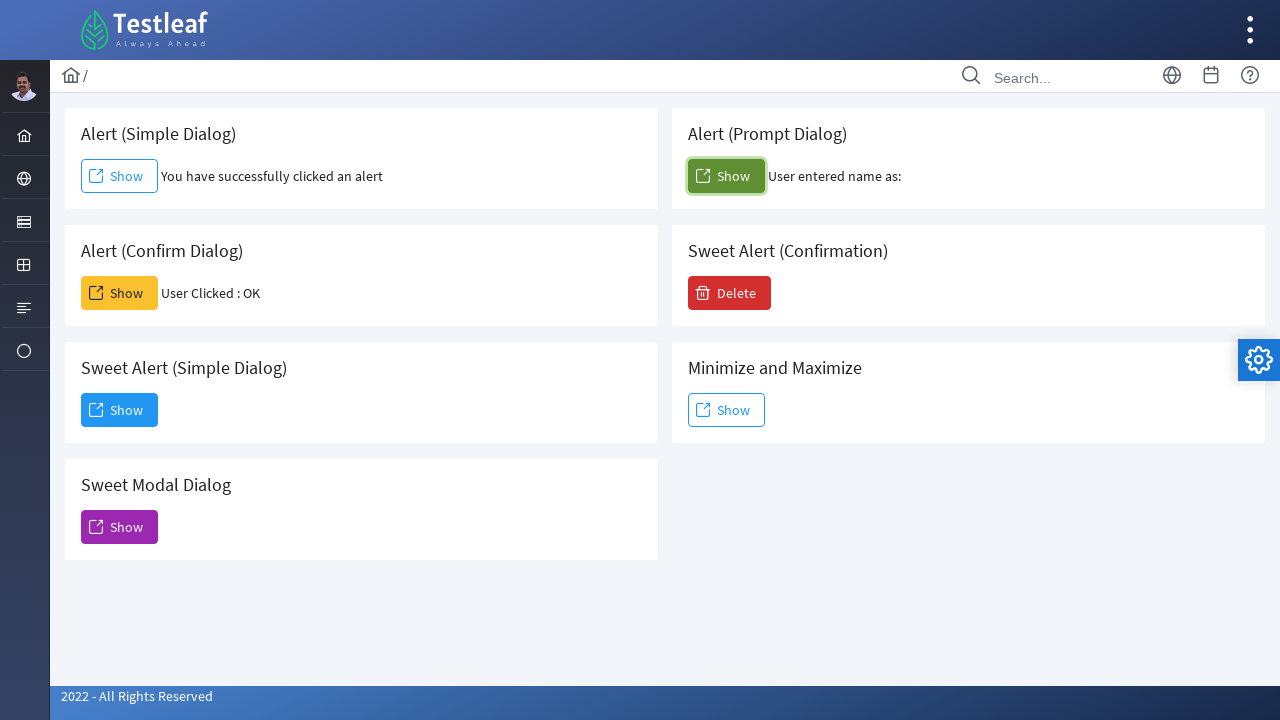